Tests dynamic control behavior by toggling a checkbox's visibility - clicking a button to make a checkbox disappear, waiting for it to reappear, and then clicking the checkbox.

Starting URL: https://v1.training-support.net/selenium/dynamic-controls

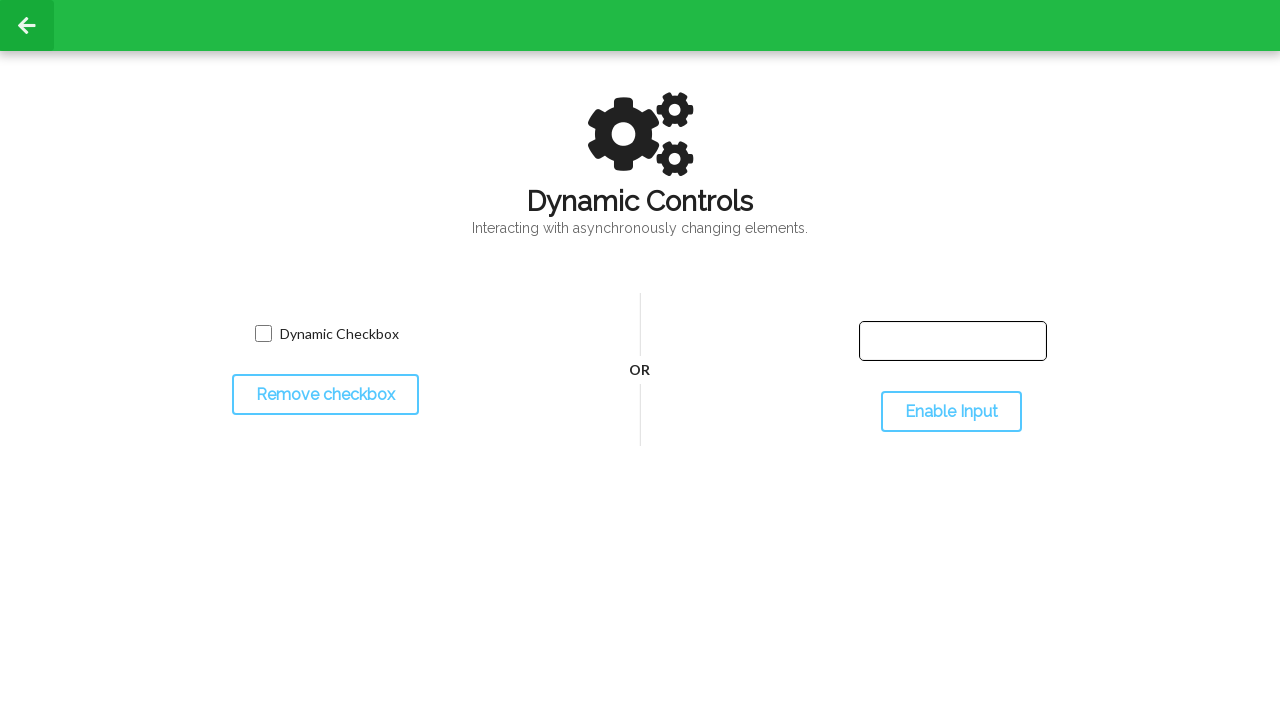

Clicked toggle button to hide checkbox at (325, 395) on #toggleCheckbox
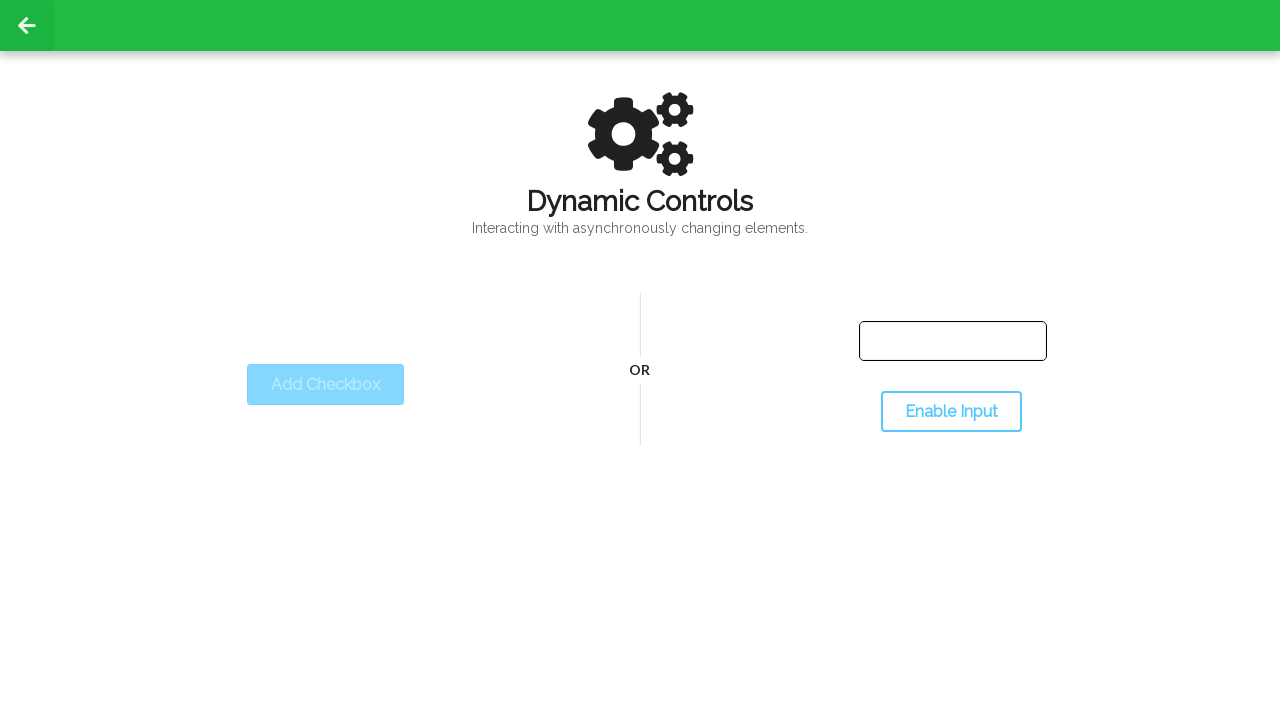

Waited for checkbox to disappear
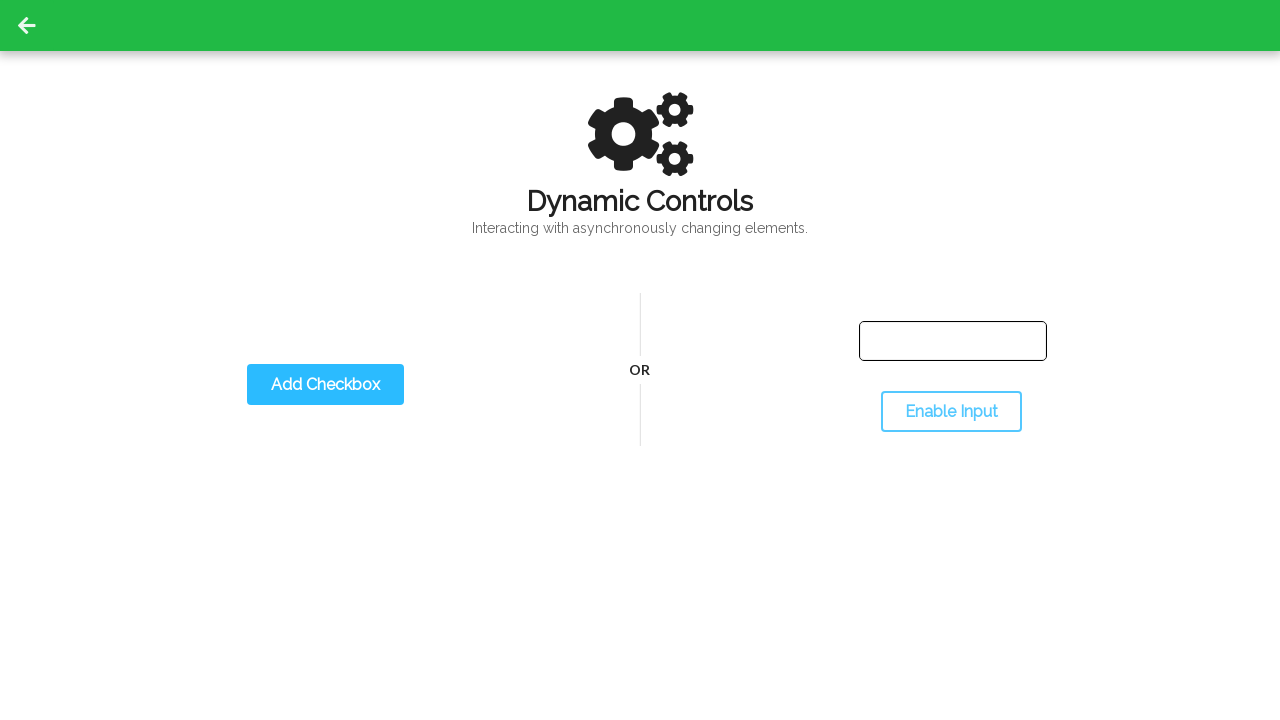

Clicked toggle button to show checkbox again at (325, 385) on #toggleCheckbox
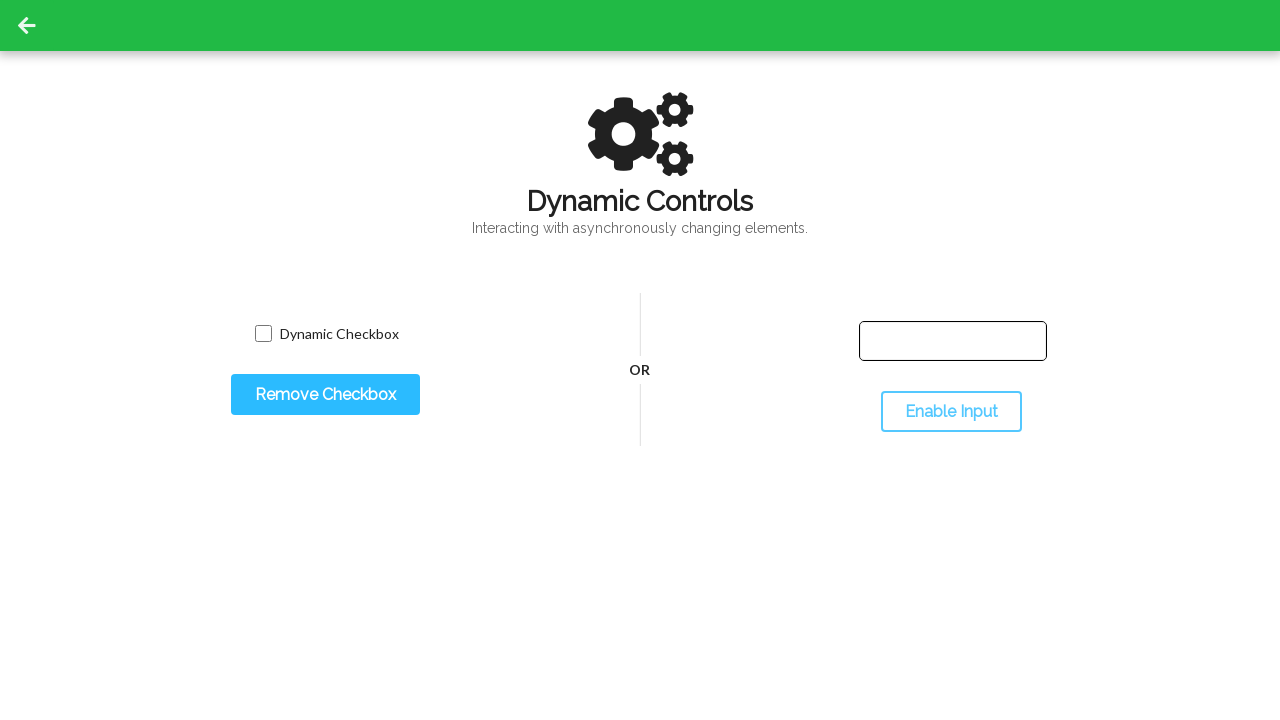

Waited for checkbox to reappear
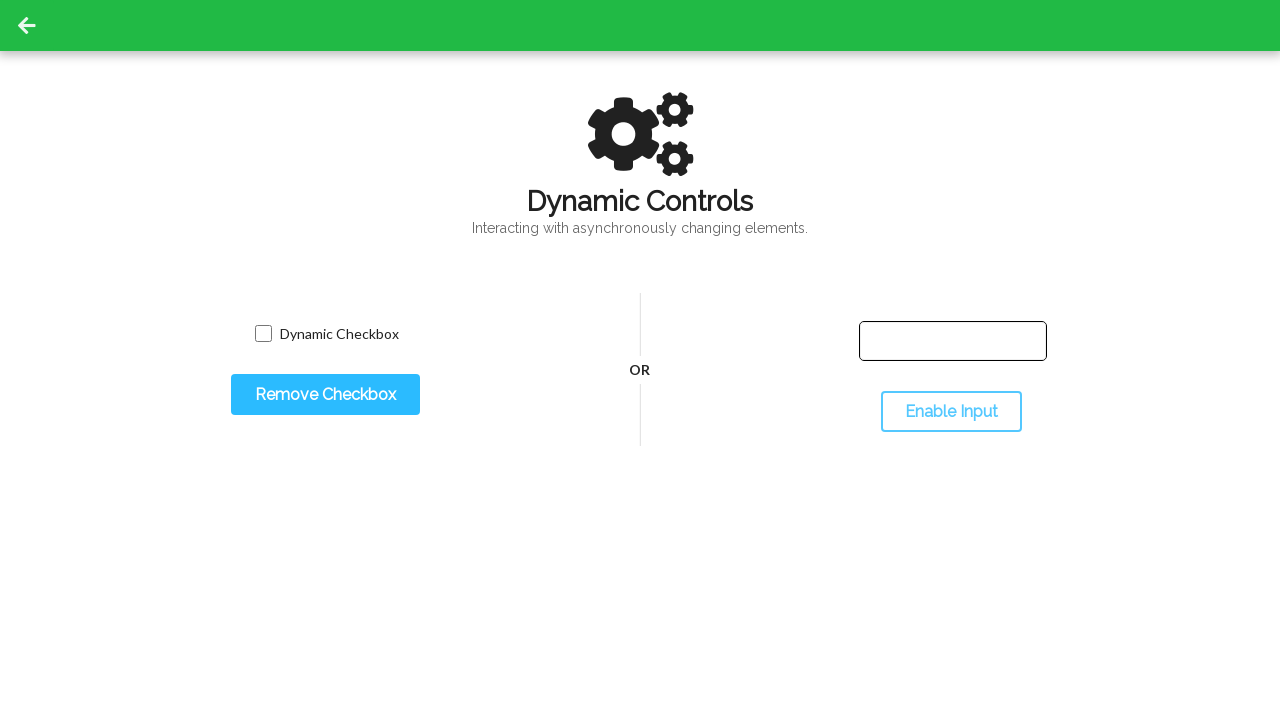

Clicked the reappeared checkbox at (263, 334) on input.willDisappear
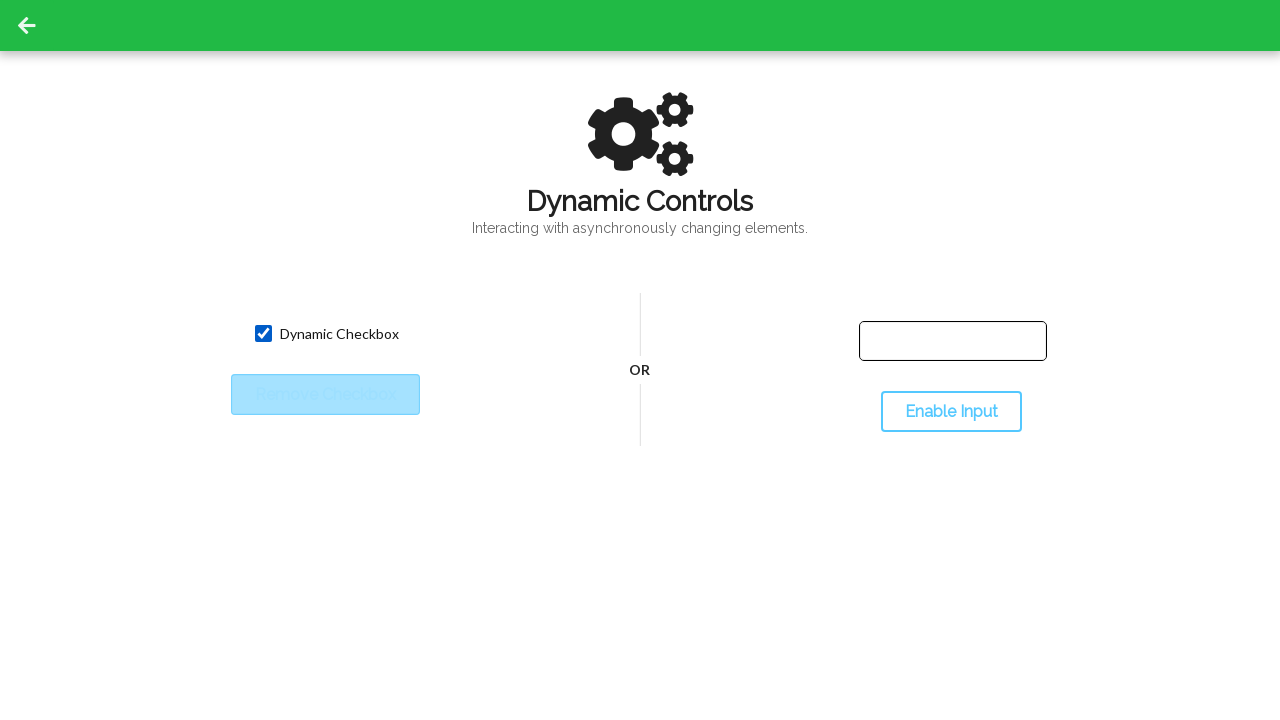

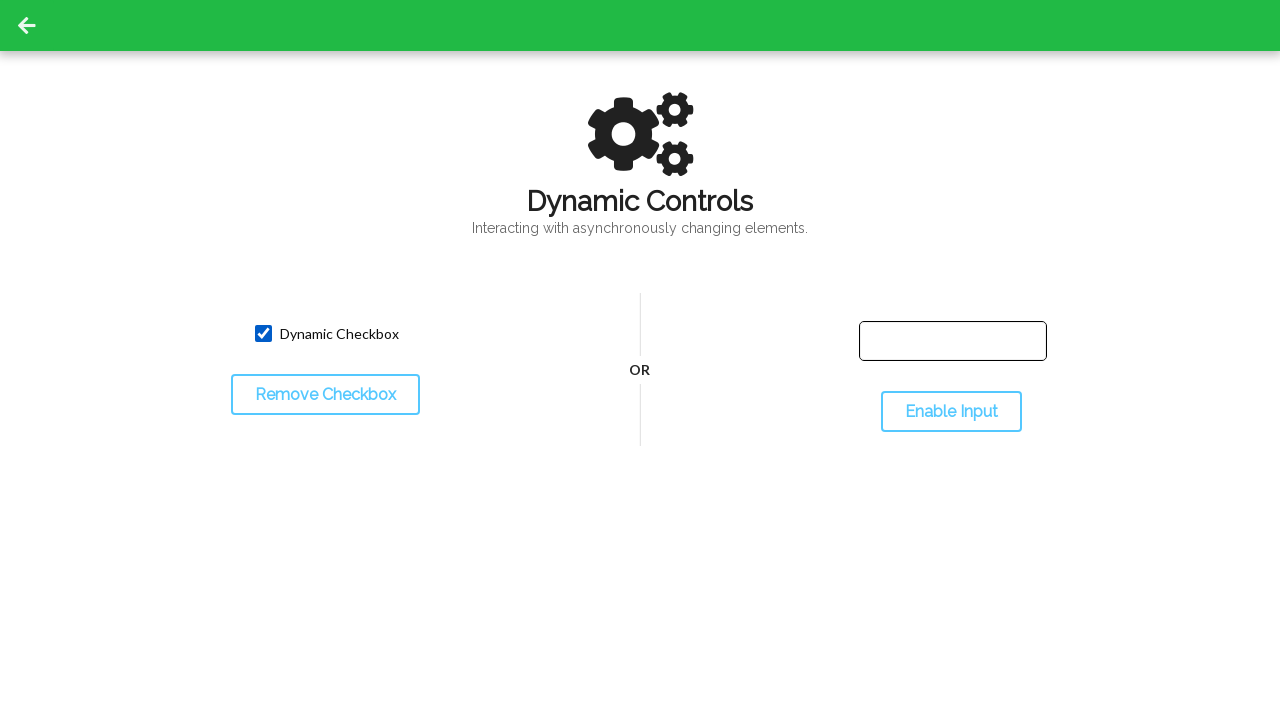